Tests alert handling by clicking a button that triggers an alert and accepting it

Starting URL: https://www.w3schools.com/jsref/tryit.asp?filename=tryjsref_alert

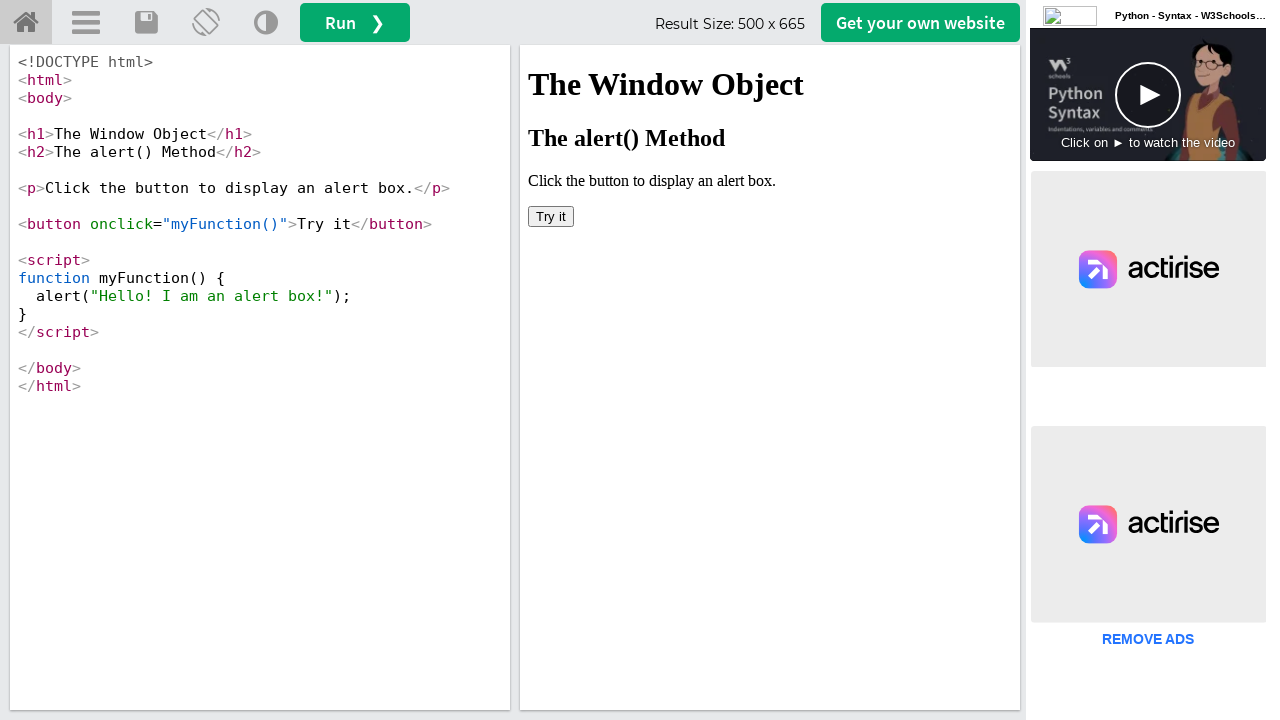

Located iframe with id 'iframeResult'
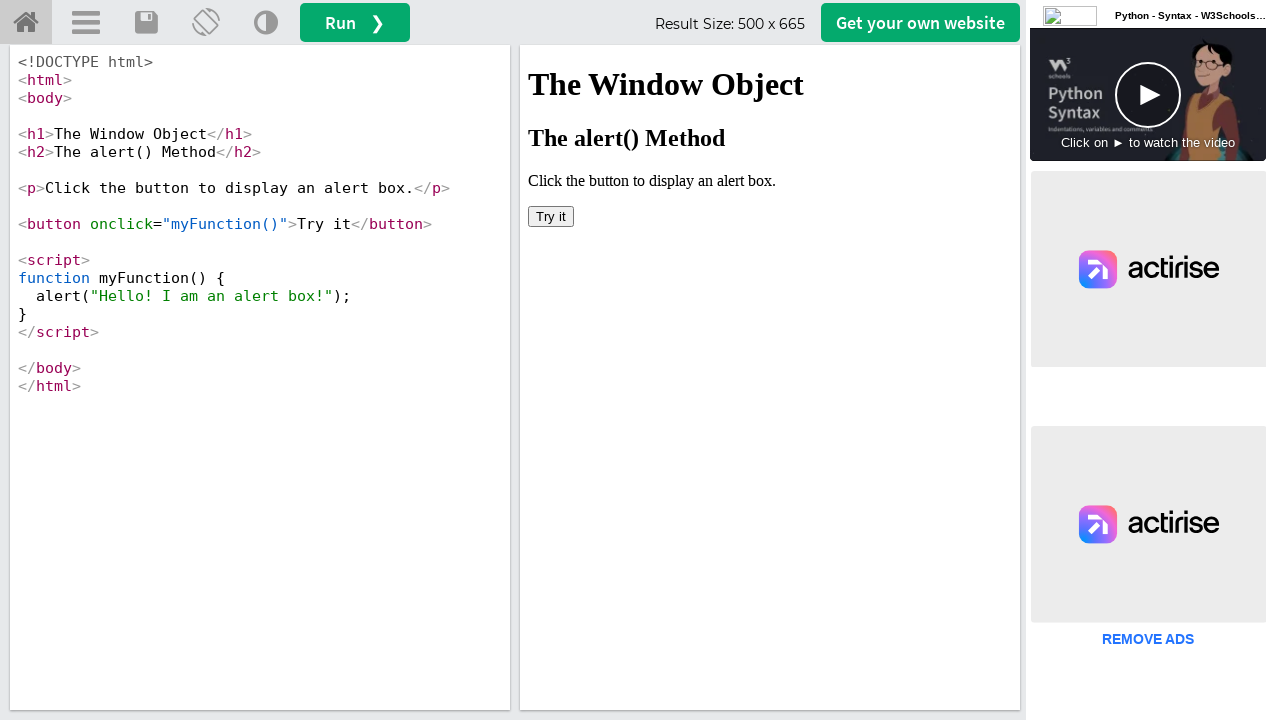

Set up alert handler to automatically accept dialogs
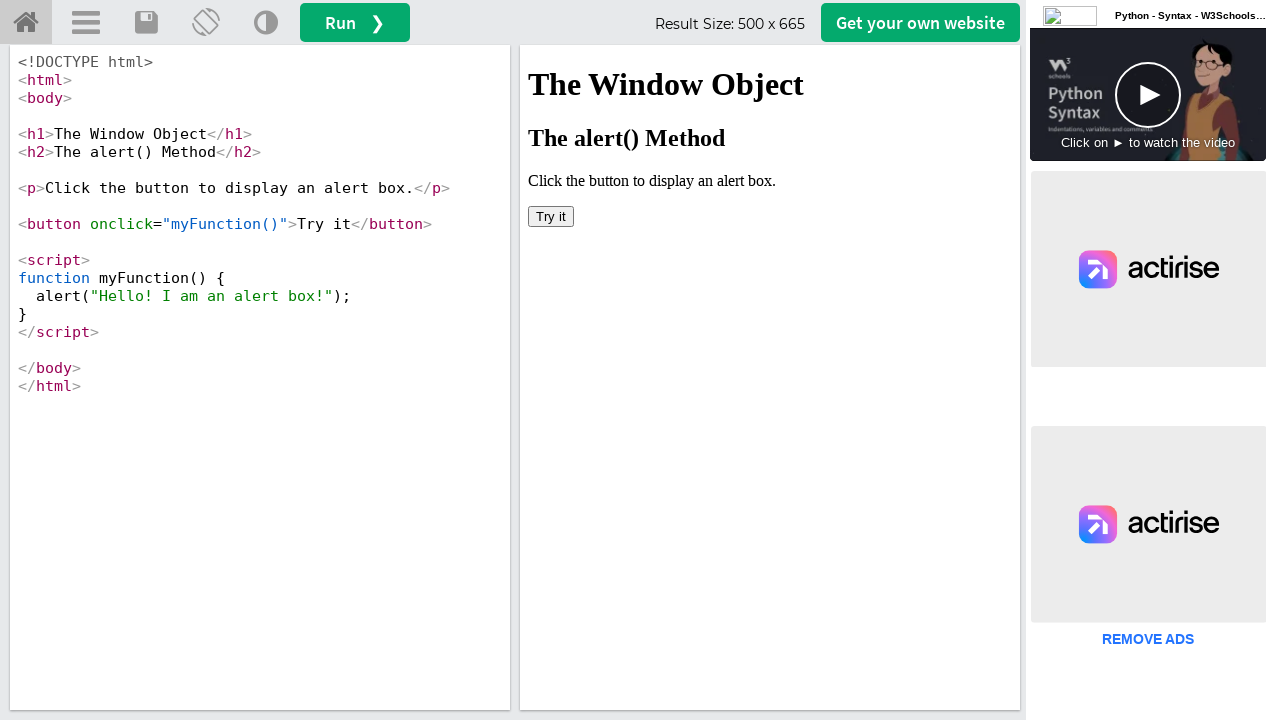

Clicked button in iframe to trigger alert at (551, 216) on #iframeResult >> internal:control=enter-frame >> button
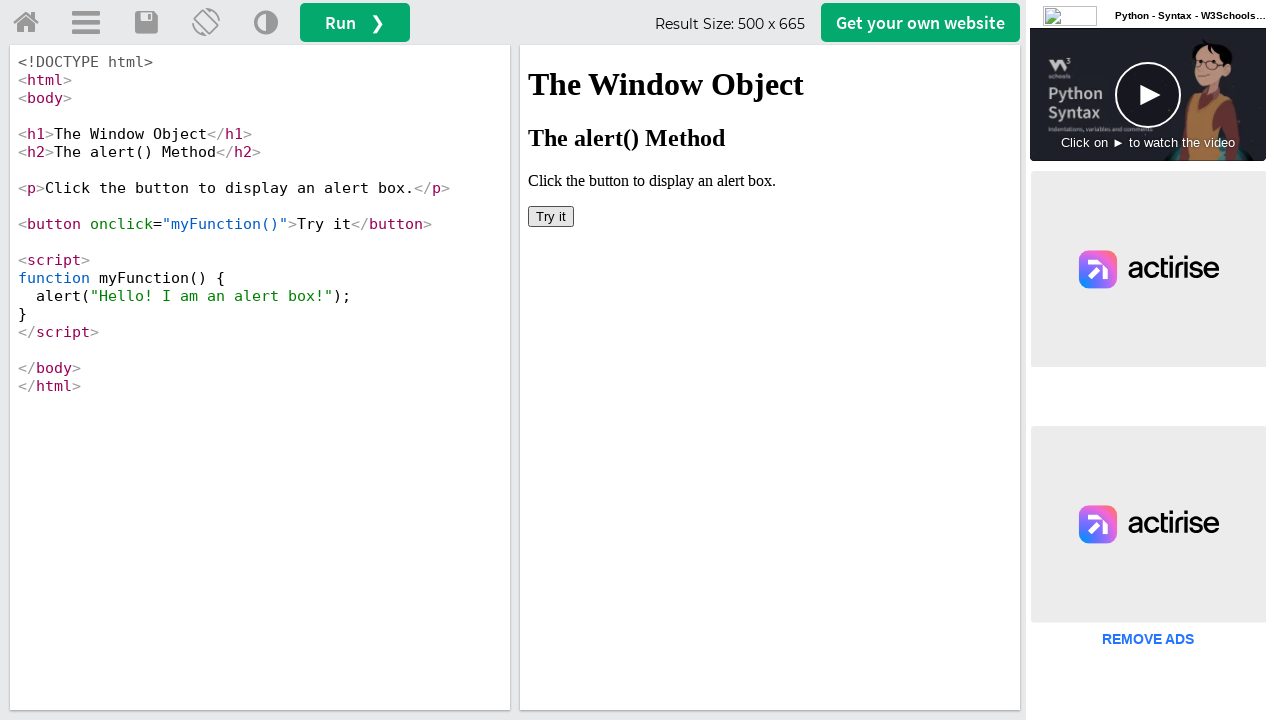

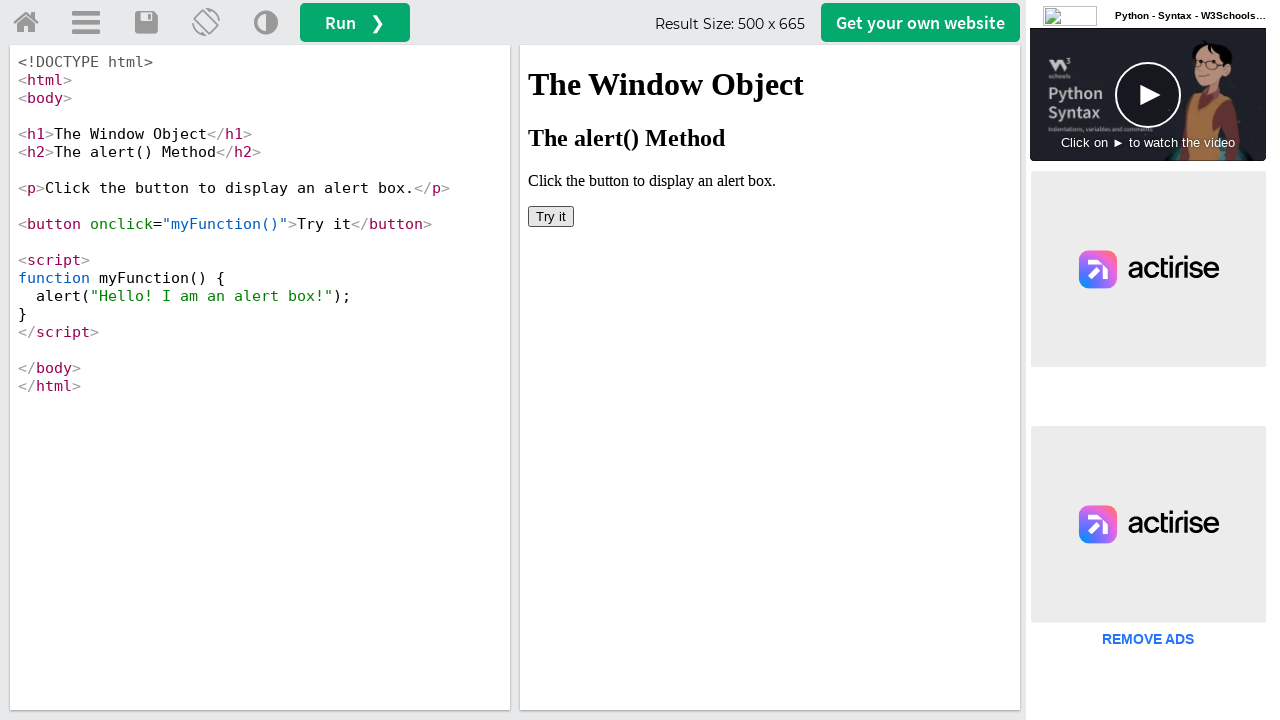